Tests editing a todo item by double-clicking, changing the text, and pressing Enter.

Starting URL: https://demo.playwright.dev/todomvc

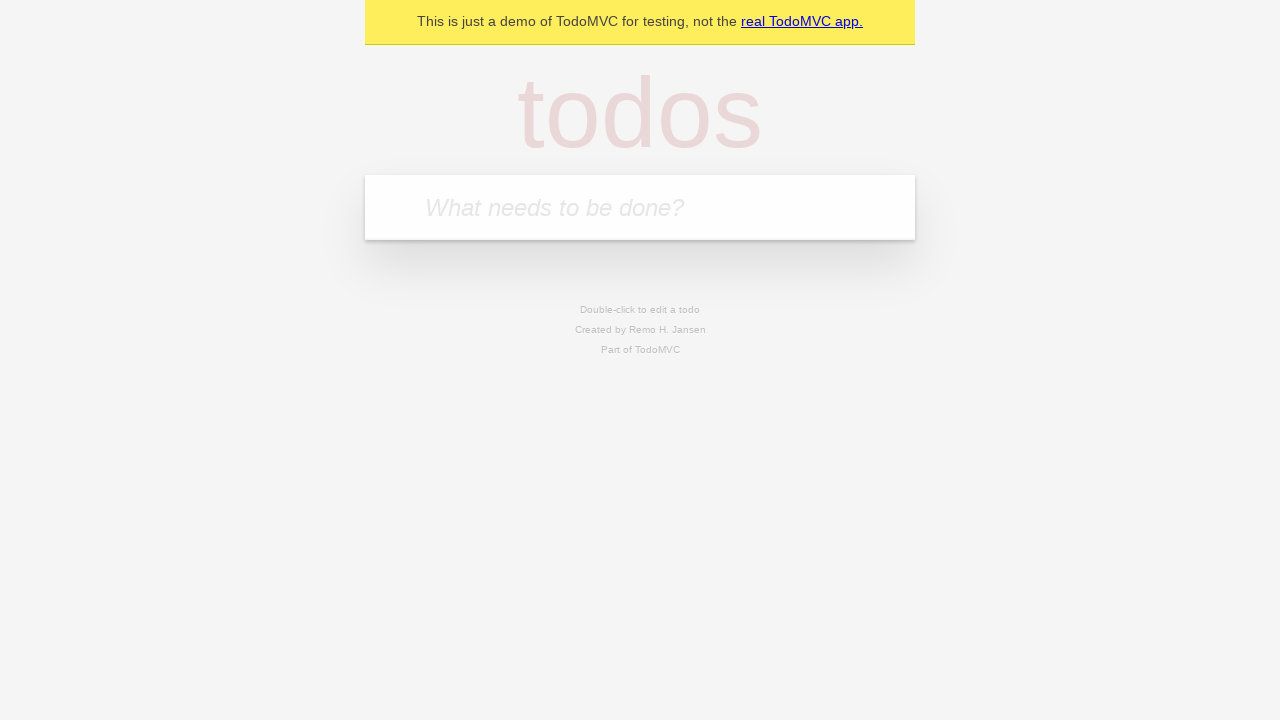

Filled todo input with 'buy some cheese' on internal:attr=[placeholder="What needs to be done?"i]
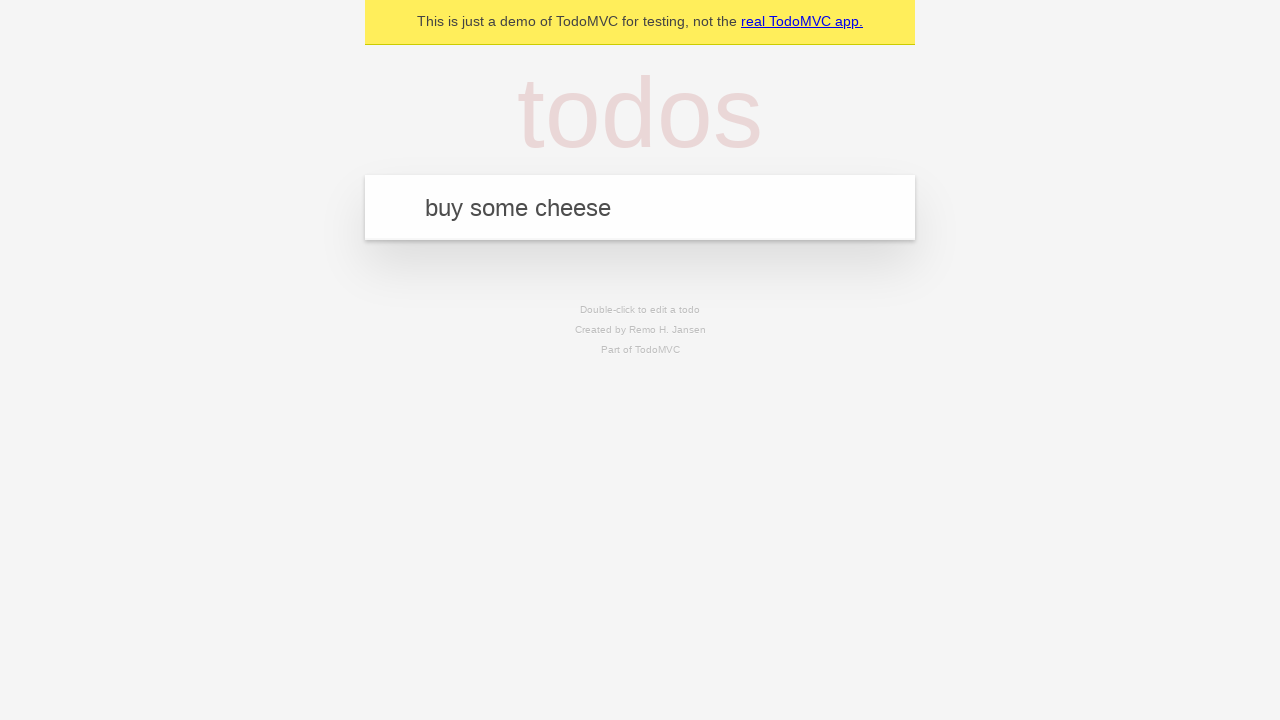

Pressed Enter to add first todo item on internal:attr=[placeholder="What needs to be done?"i]
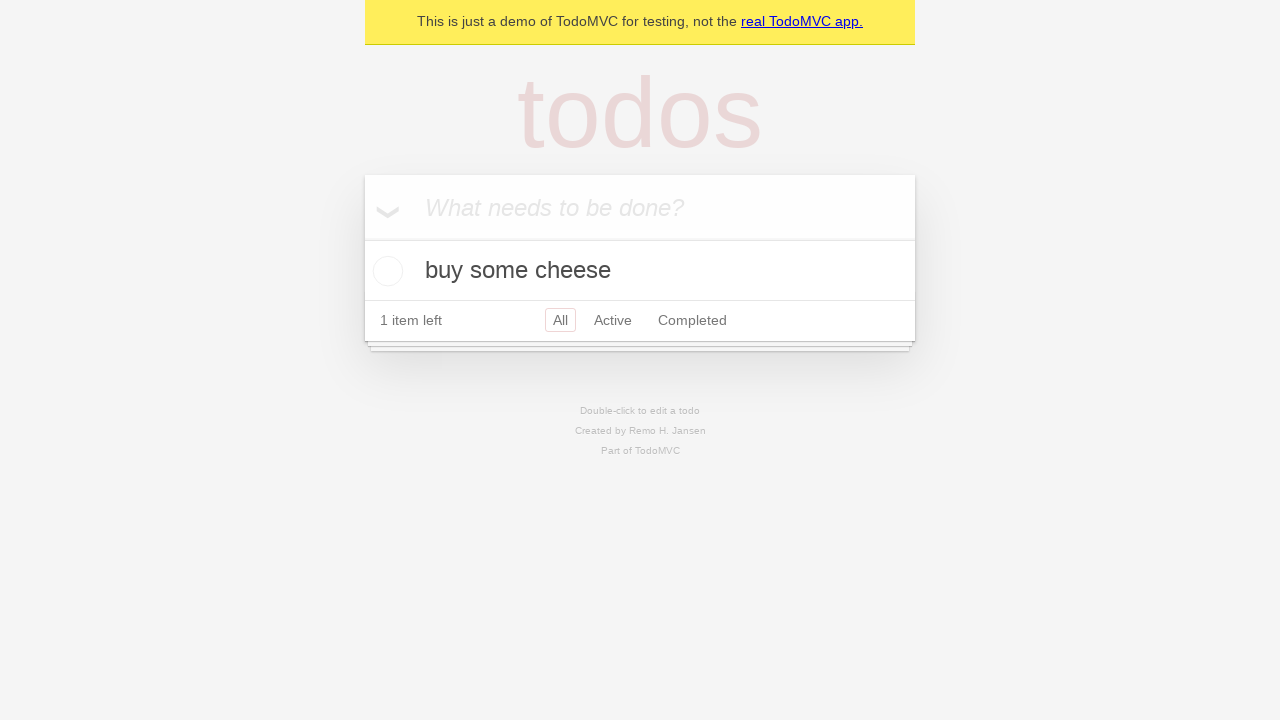

Filled todo input with 'feed the cat' on internal:attr=[placeholder="What needs to be done?"i]
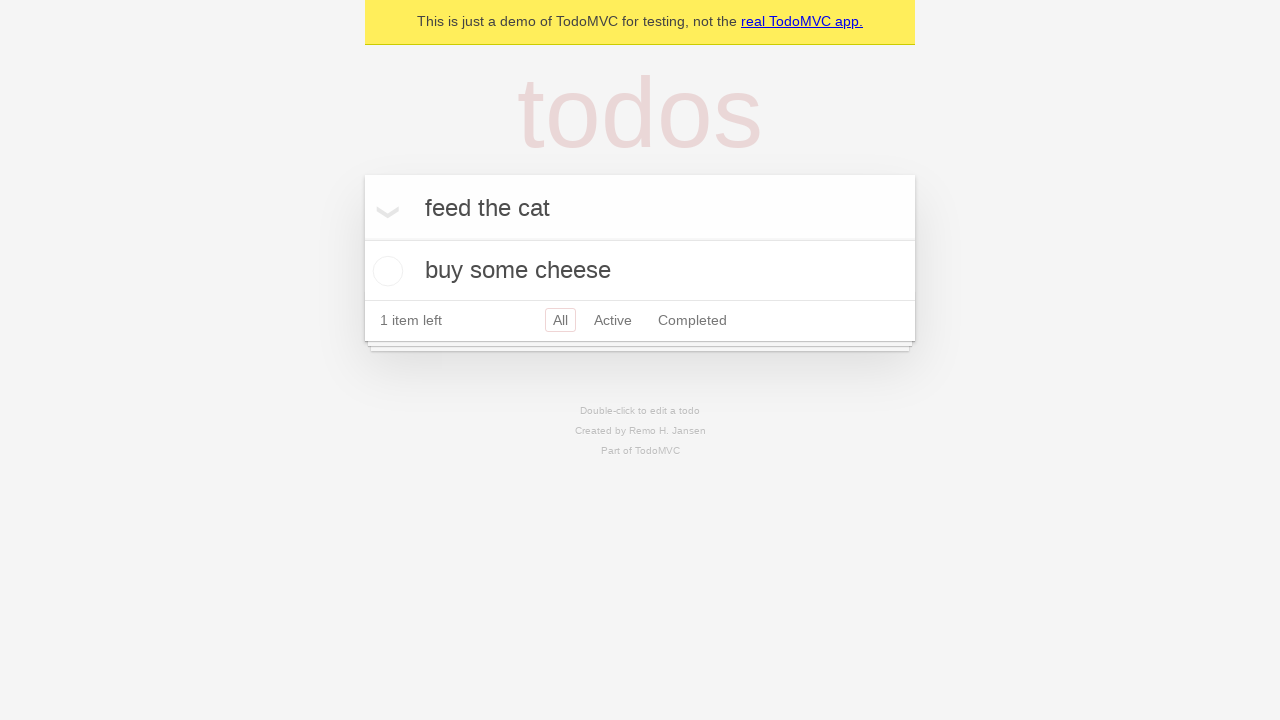

Pressed Enter to add second todo item on internal:attr=[placeholder="What needs to be done?"i]
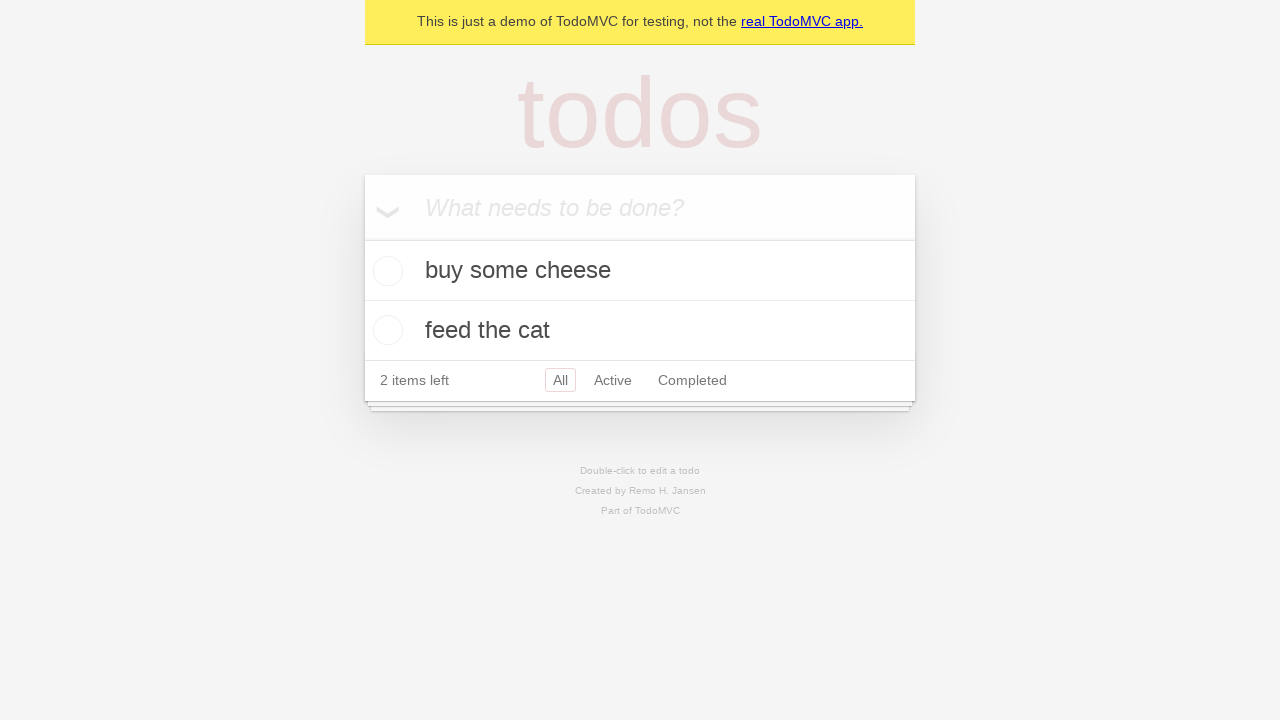

Filled todo input with 'book a doctors appointment' on internal:attr=[placeholder="What needs to be done?"i]
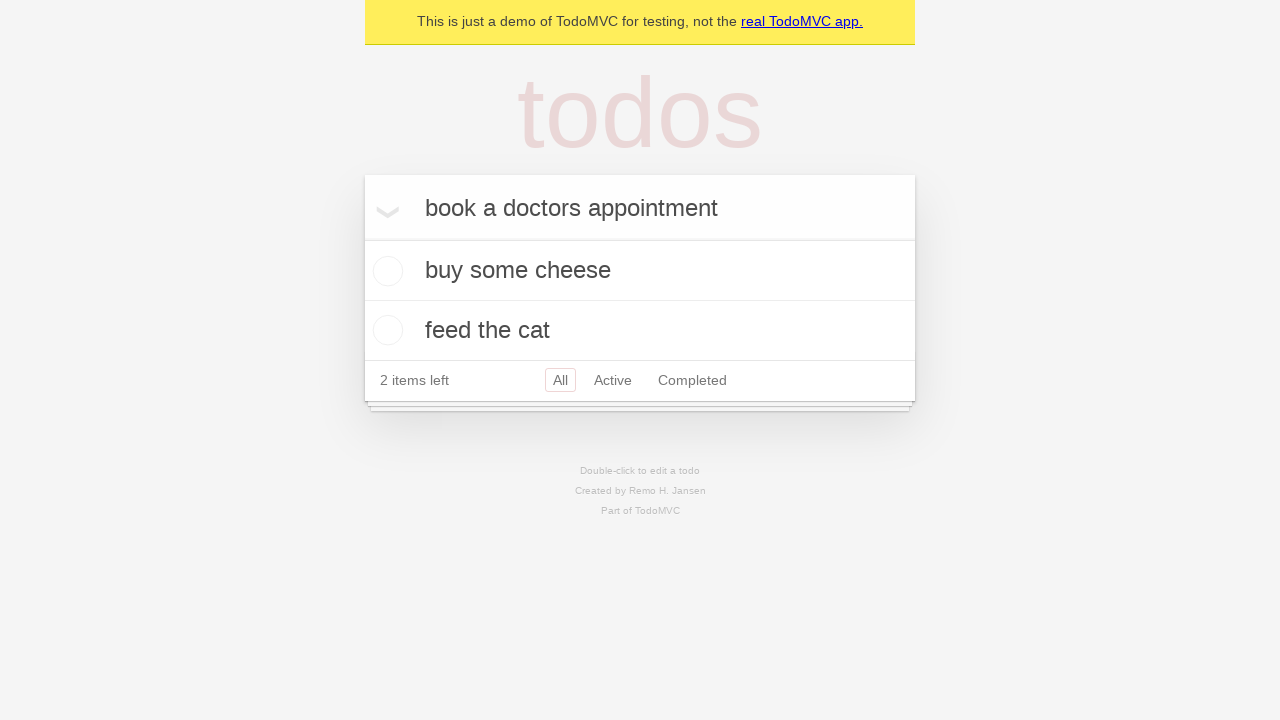

Pressed Enter to add third todo item on internal:attr=[placeholder="What needs to be done?"i]
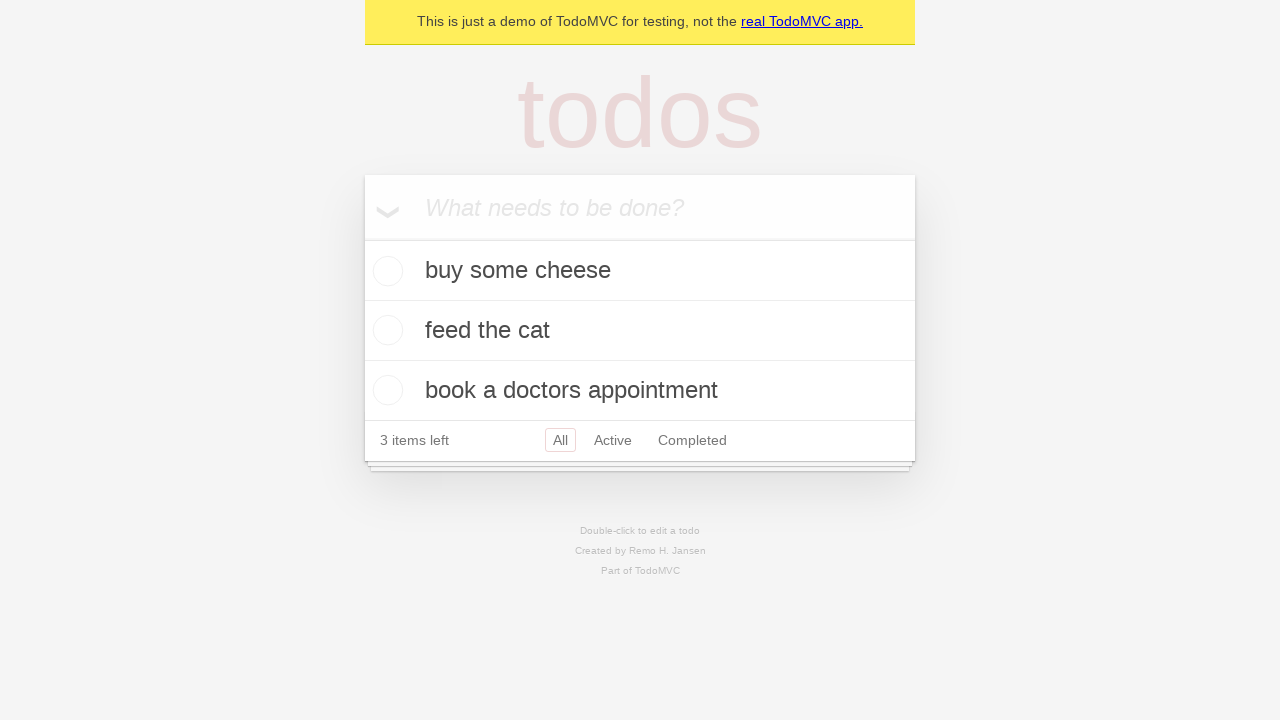

Double-clicked second todo item to enter edit mode at (640, 331) on internal:testid=[data-testid="todo-item"s] >> nth=1
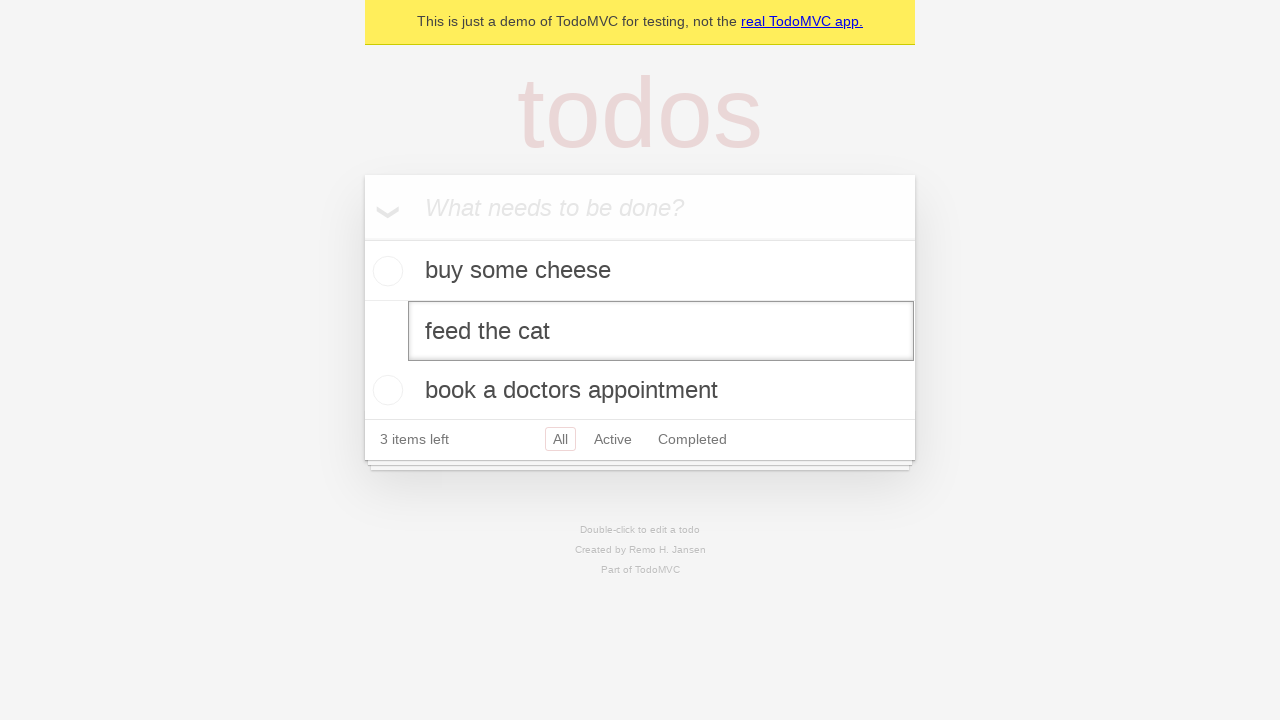

Changed todo text to 'buy some sausages' on internal:testid=[data-testid="todo-item"s] >> nth=1 >> internal:role=textbox[nam
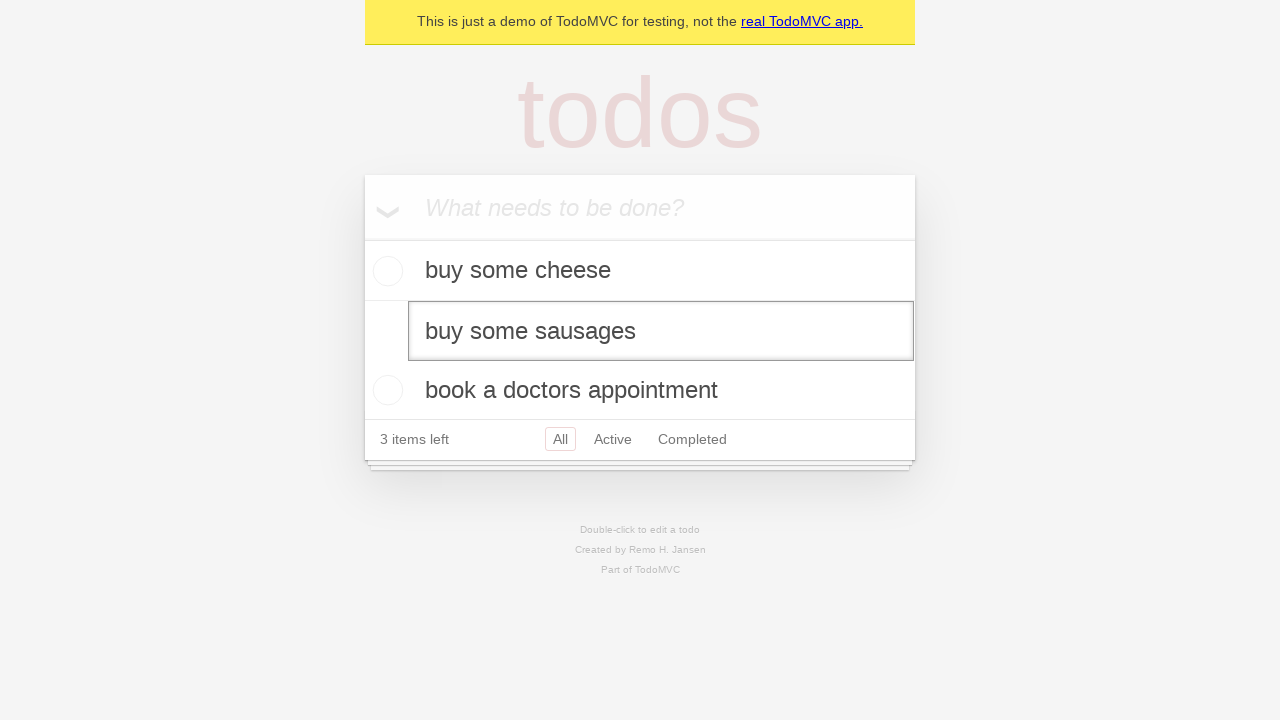

Pressed Enter to confirm todo edit on internal:testid=[data-testid="todo-item"s] >> nth=1 >> internal:role=textbox[nam
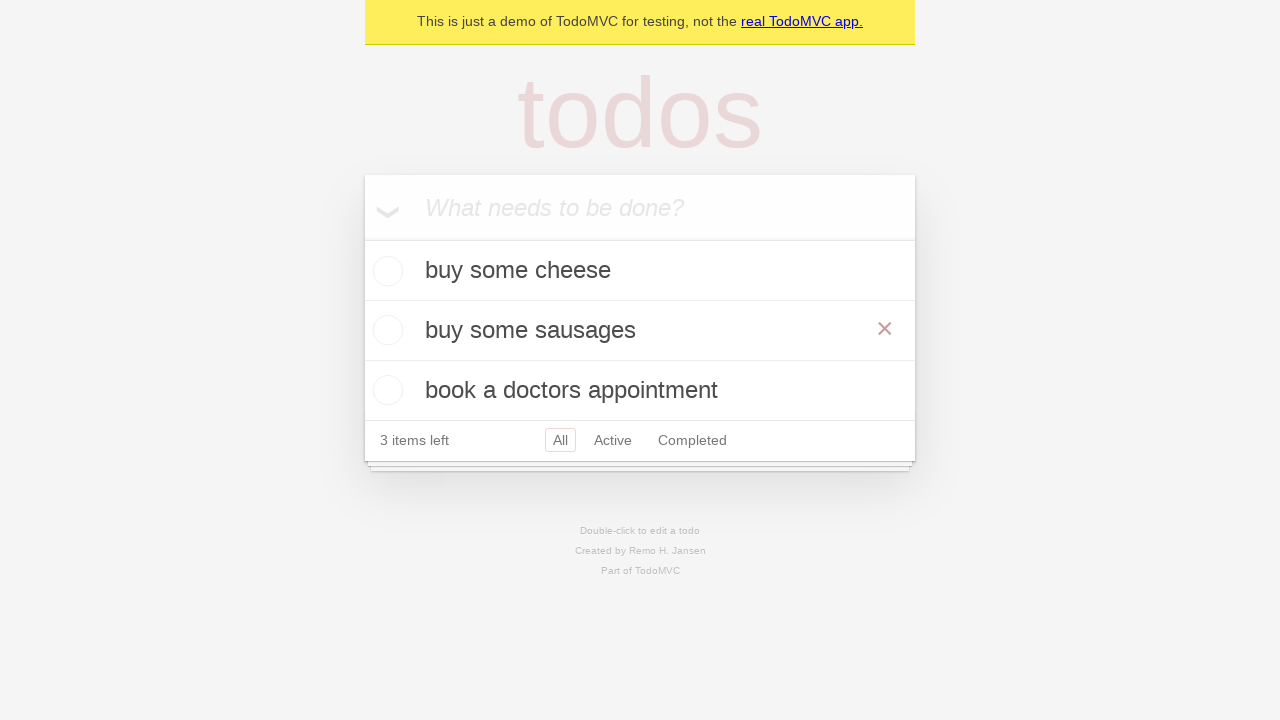

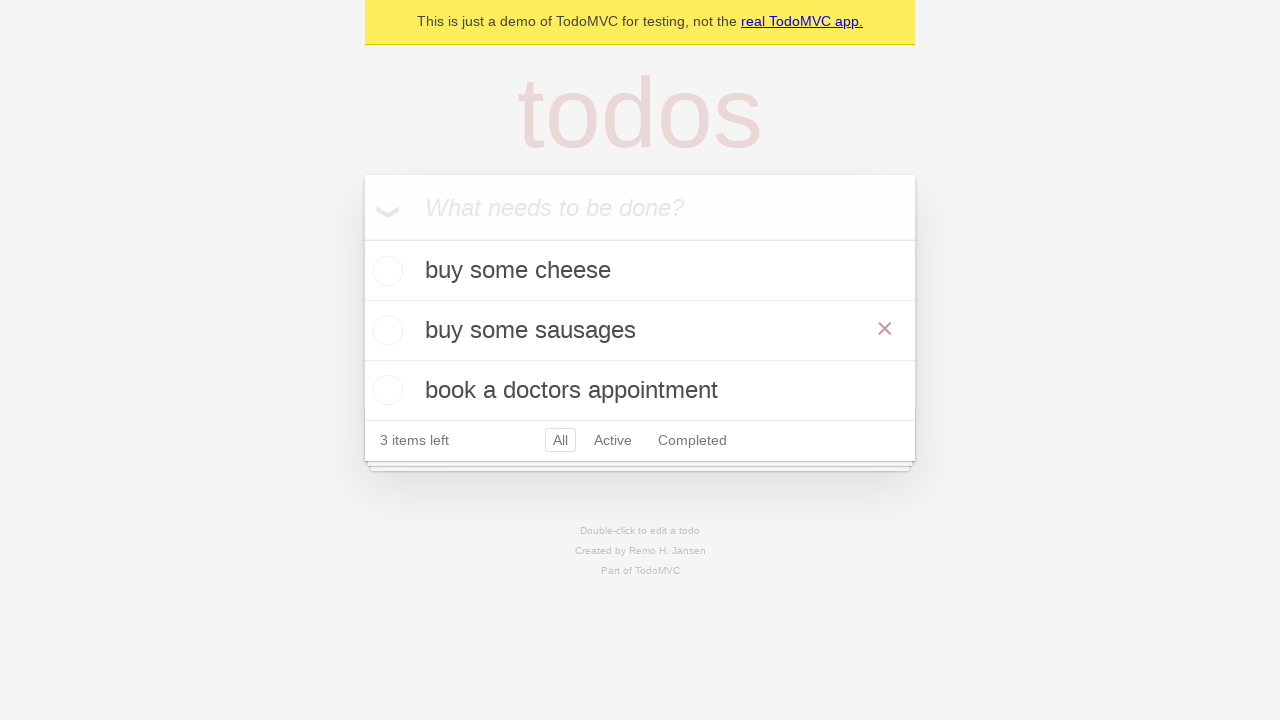